Tests JavaScript alert interactions by triggering three types of alerts (simple alert, confirm dialog, and prompt), handling each appropriately by accepting, dismissing, or entering text.

Starting URL: https://the-internet.herokuapp.com/javascript_alerts

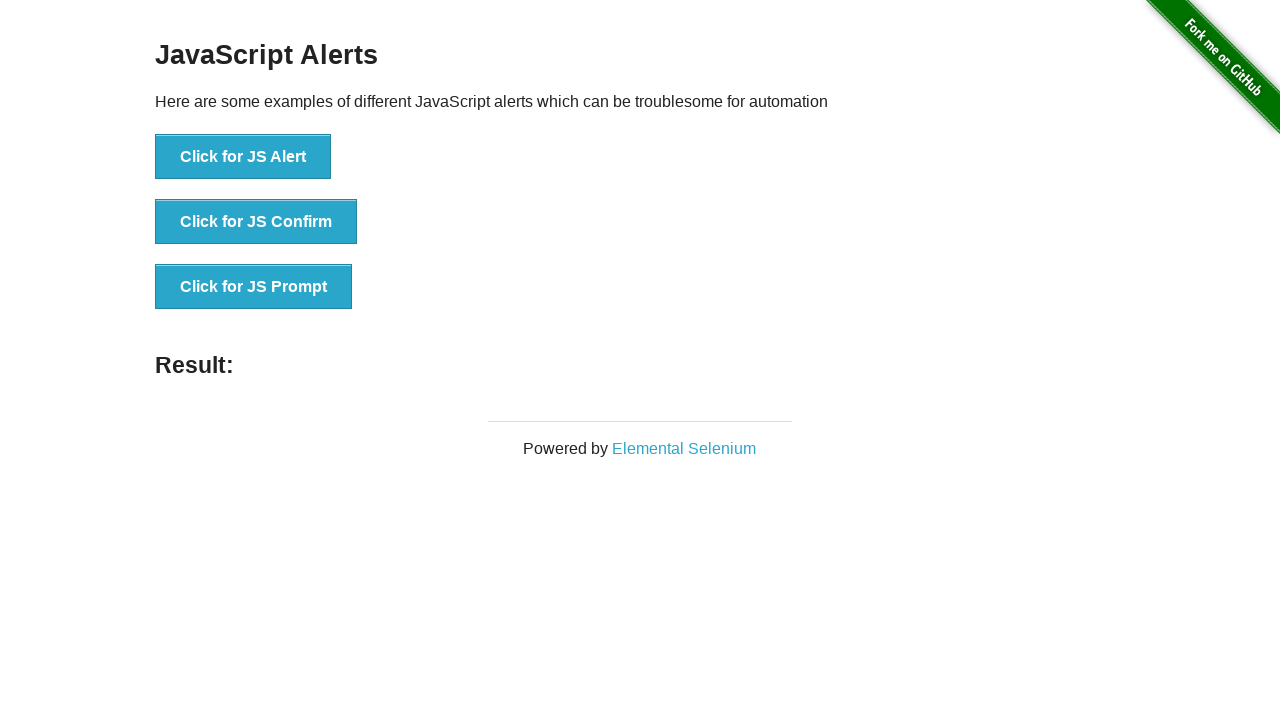

Clicked button to trigger JavaScript alert at (243, 157) on [onclick='jsAlert()']
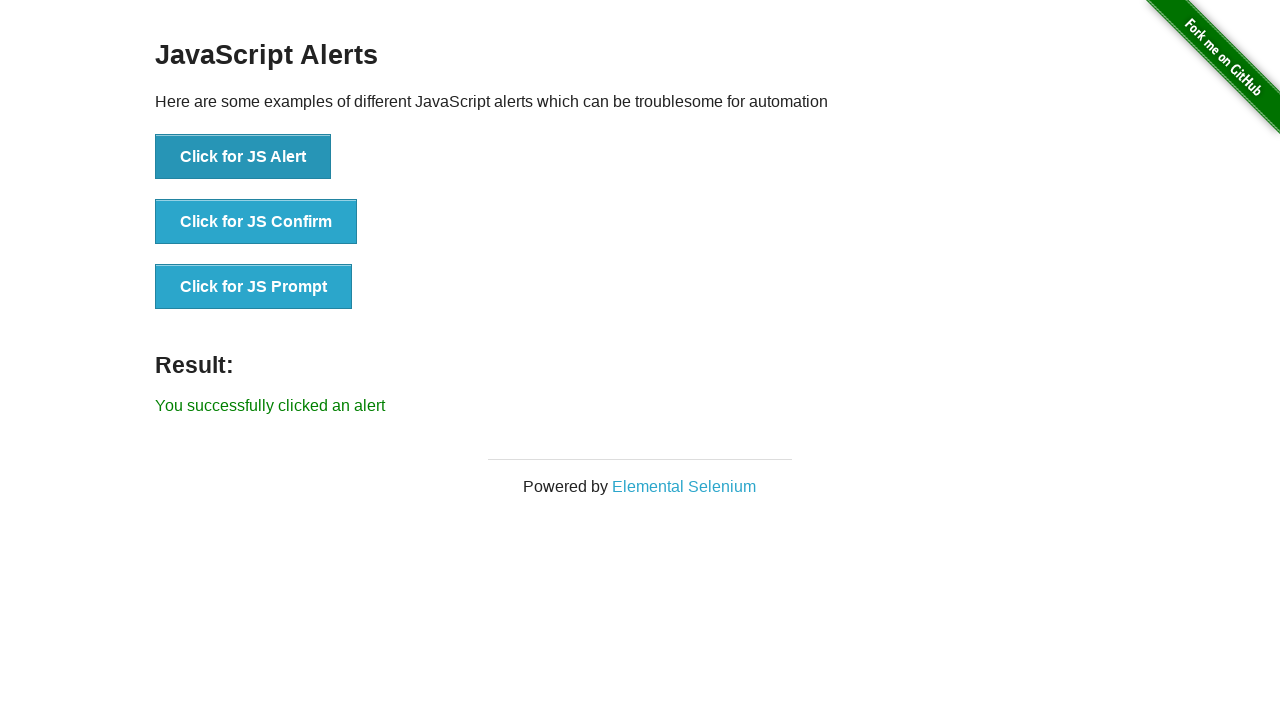

Registered dialog handler to accept alert
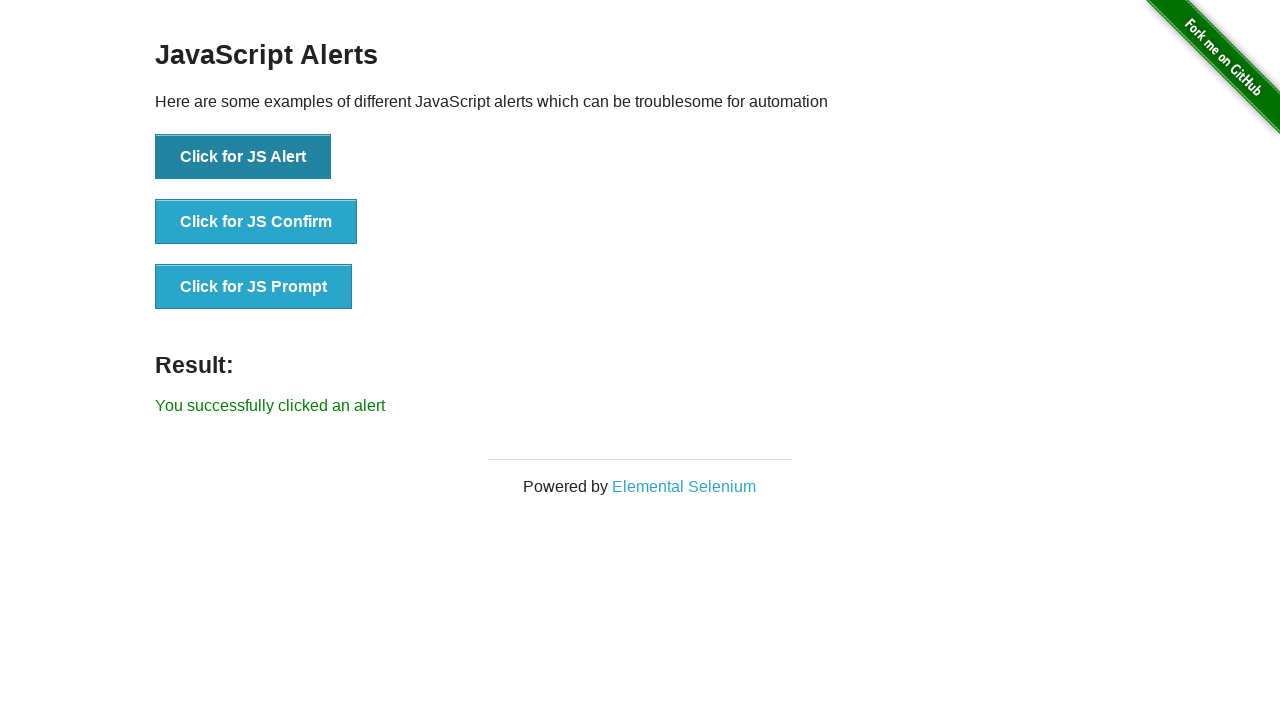

Alert result displayed after accepting simple alert
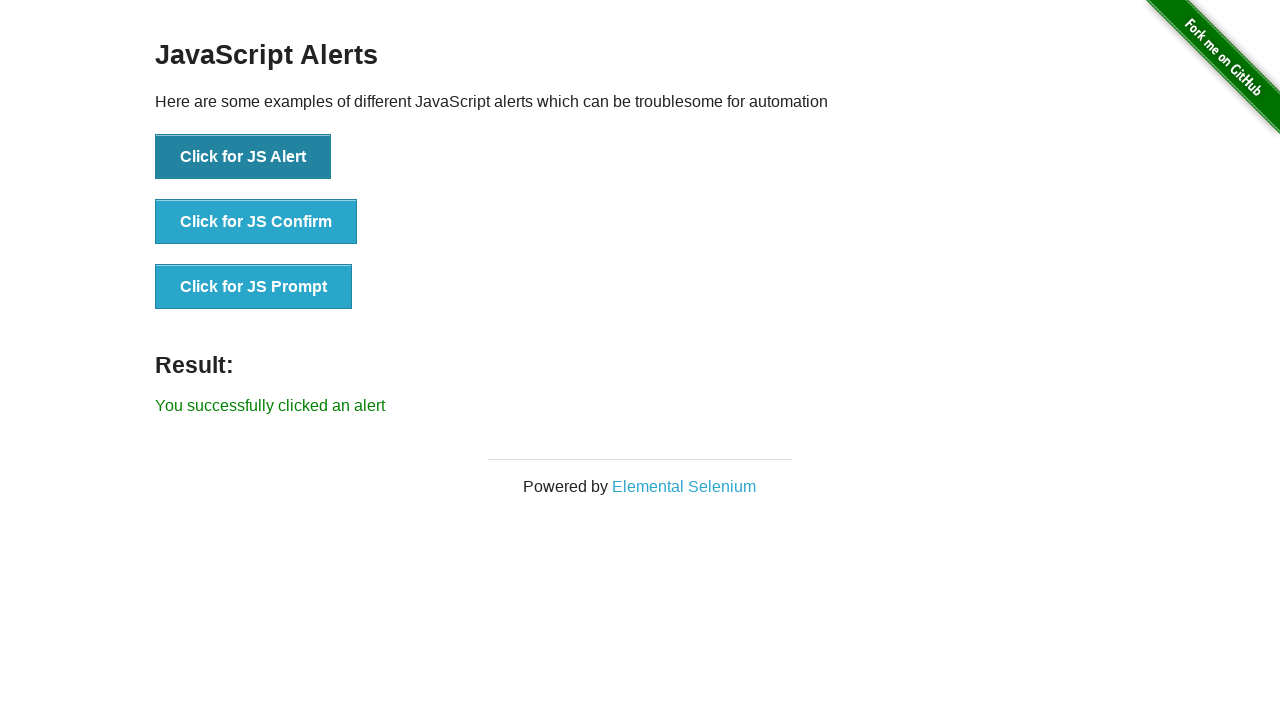

Registered dialog handler to dismiss confirm dialog
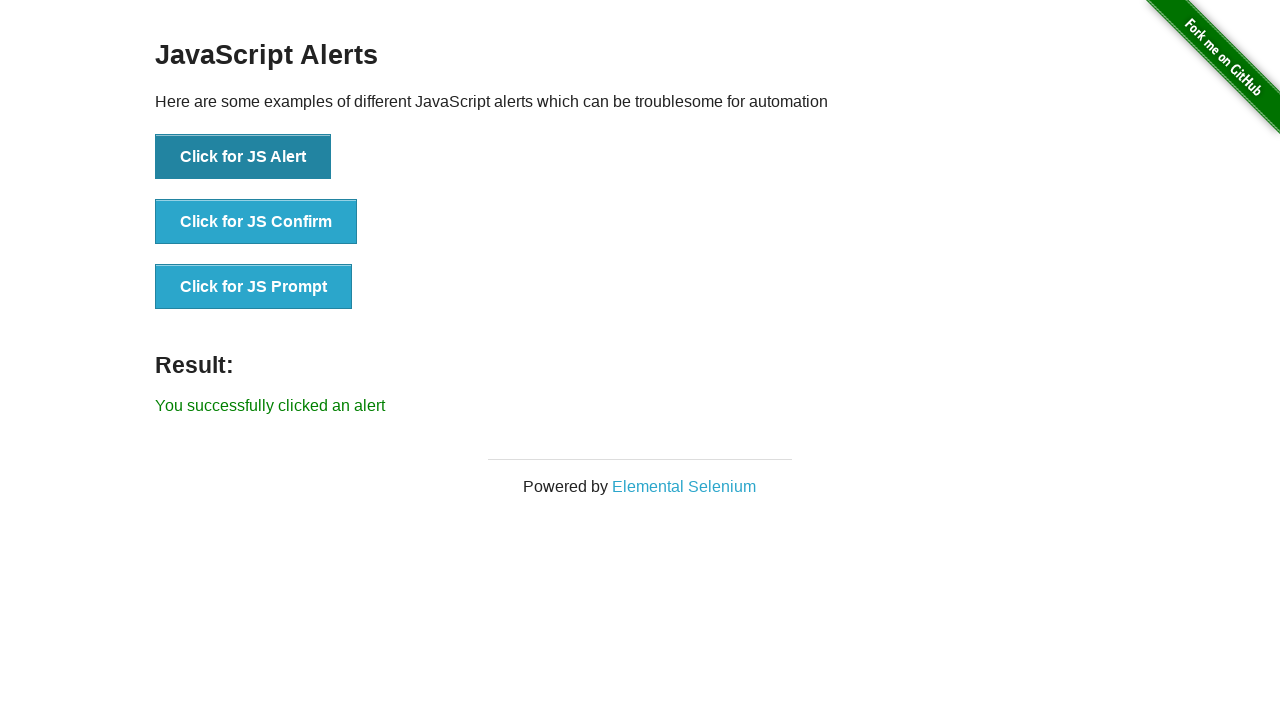

Clicked button to trigger JavaScript confirm dialog at (256, 222) on [onclick='jsConfirm()']
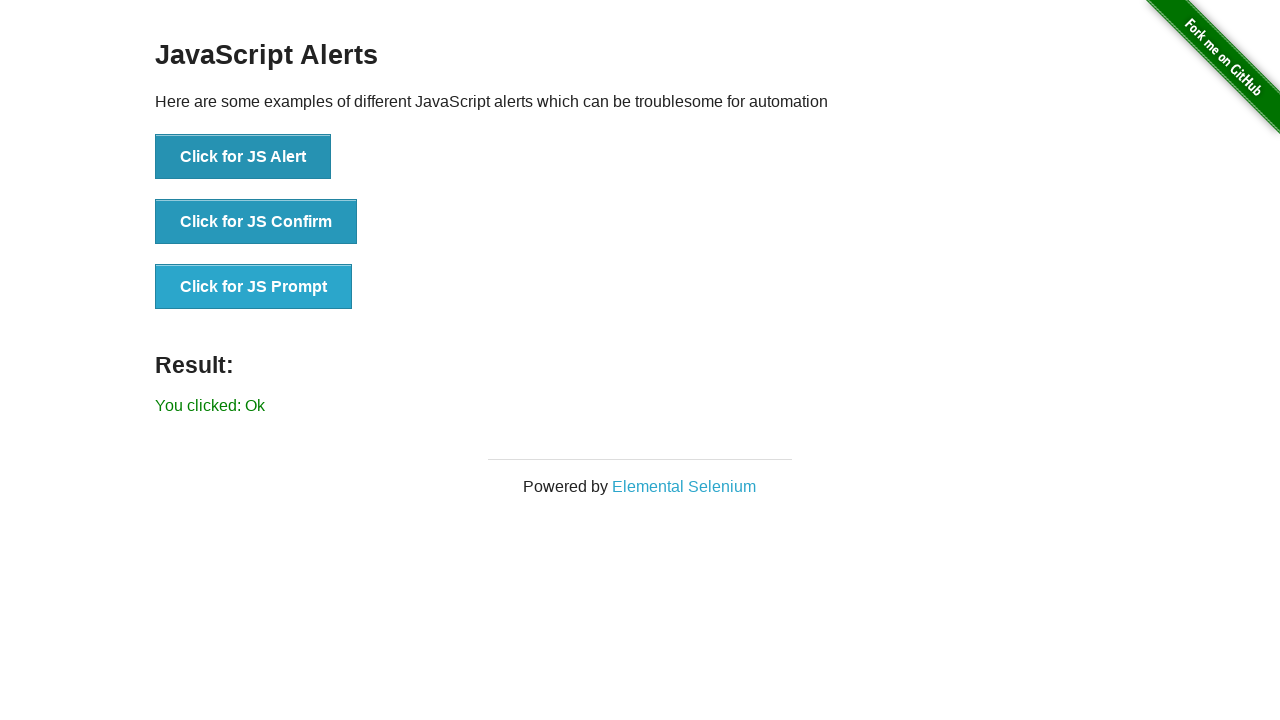

Confirm result displayed after dismissing confirm dialog
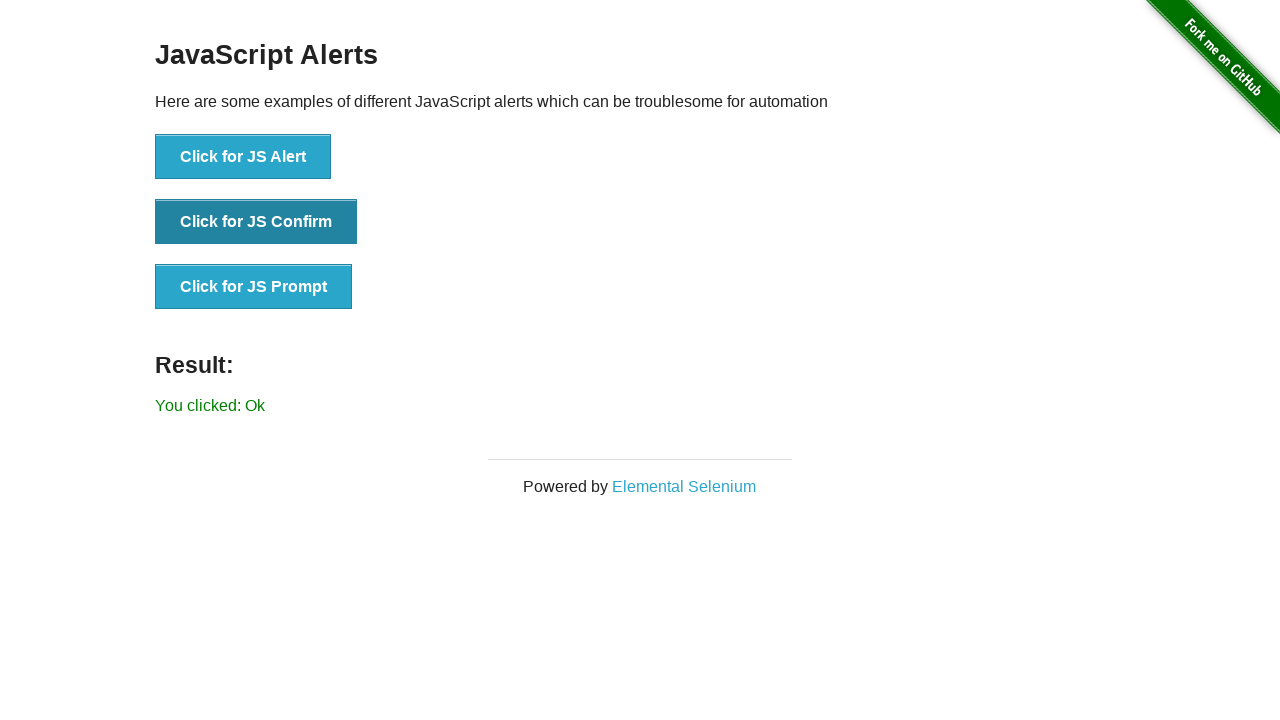

Registered dialog handler to accept prompt with text 'Hello!!'
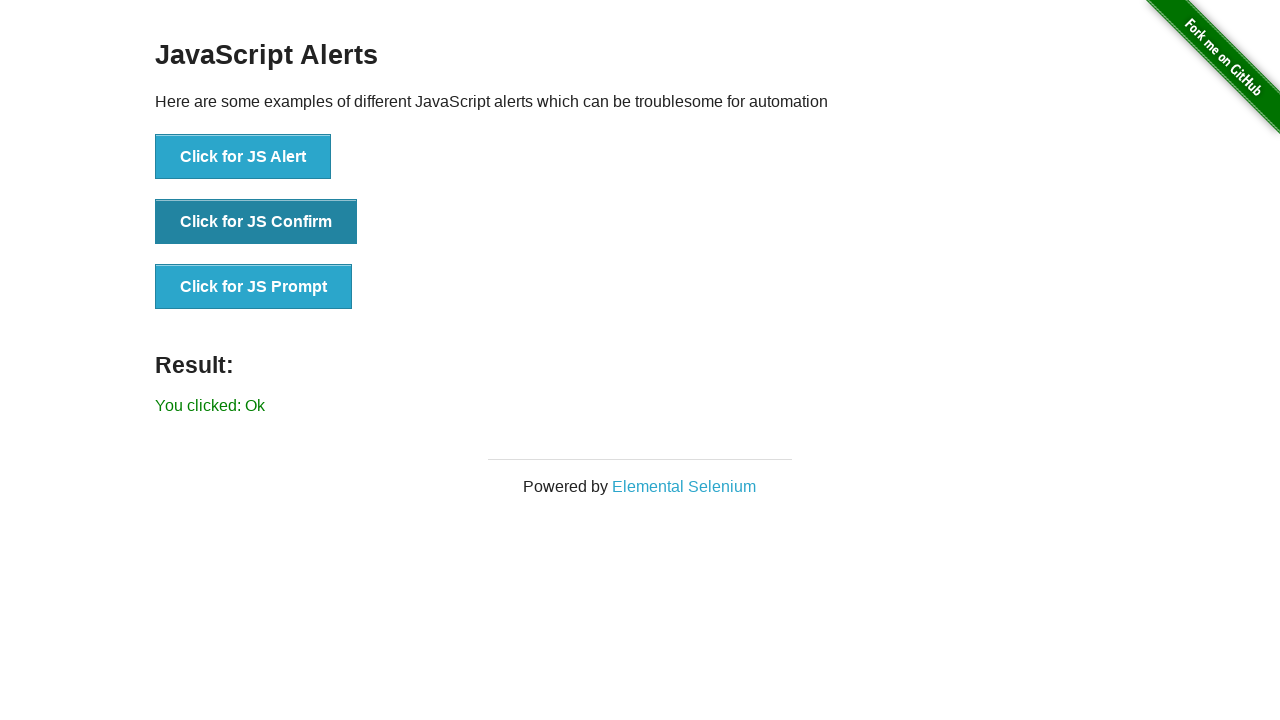

Clicked button to trigger JavaScript prompt dialog at (254, 287) on [onclick='jsPrompt()']
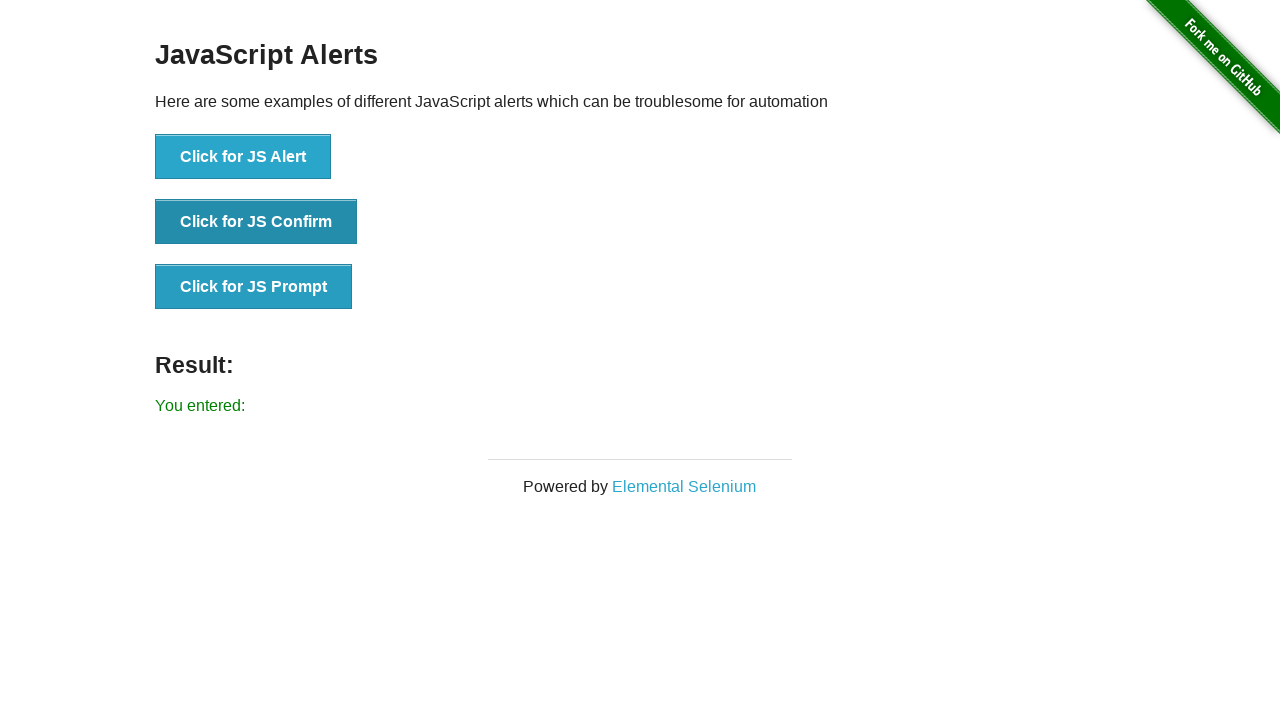

Prompt result displayed after entering text and accepting
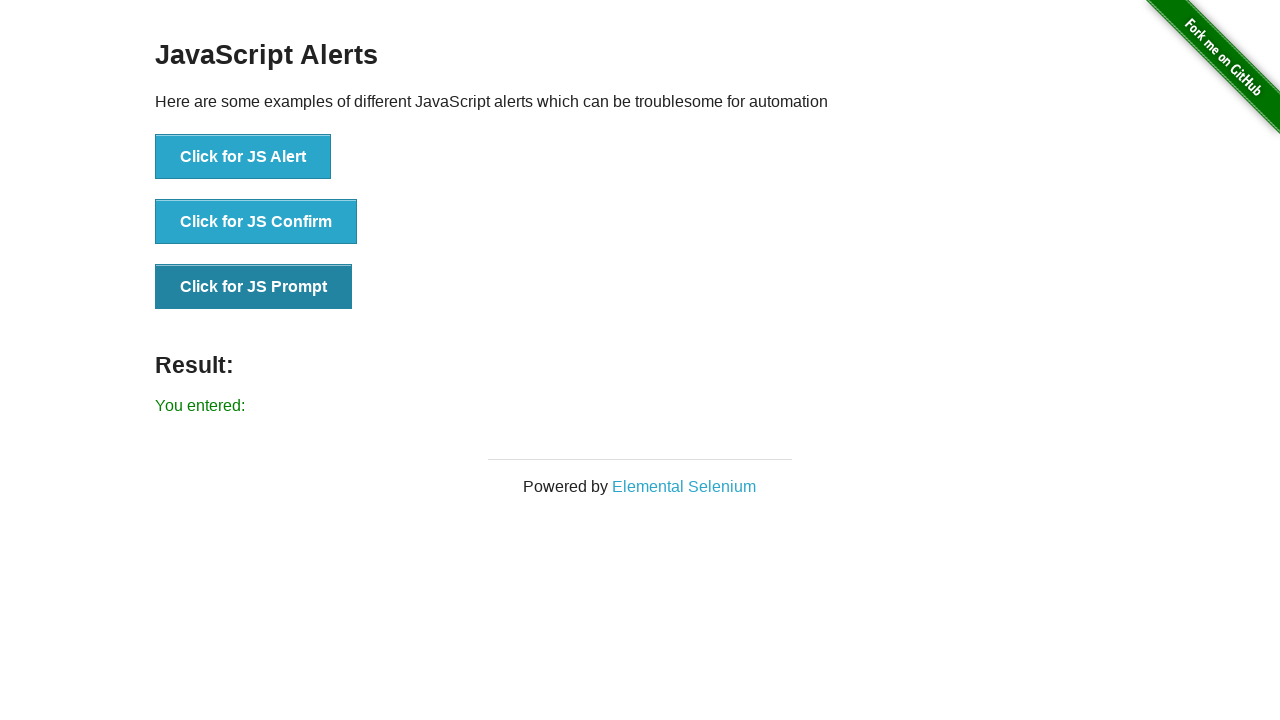

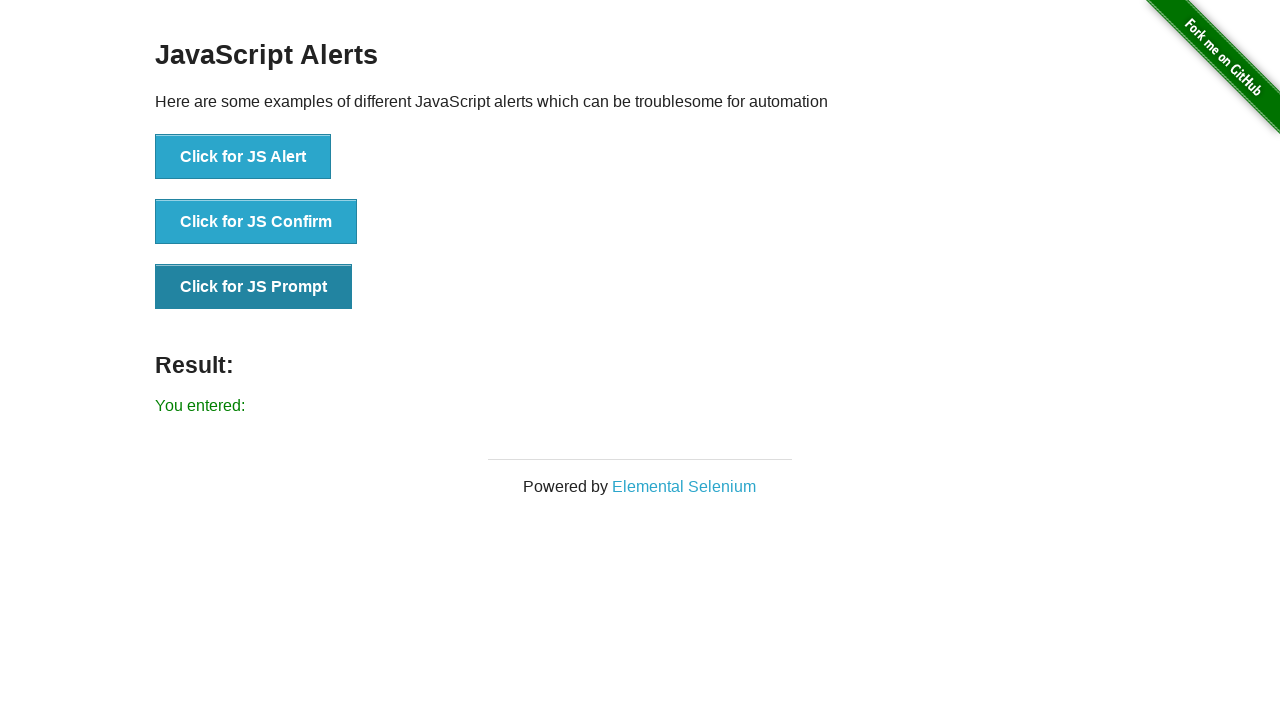